Tests browser window handling by clicking a button to open a new window, switching to it, and verifying the heading text

Starting URL: https://demoqa.com/browser-windows

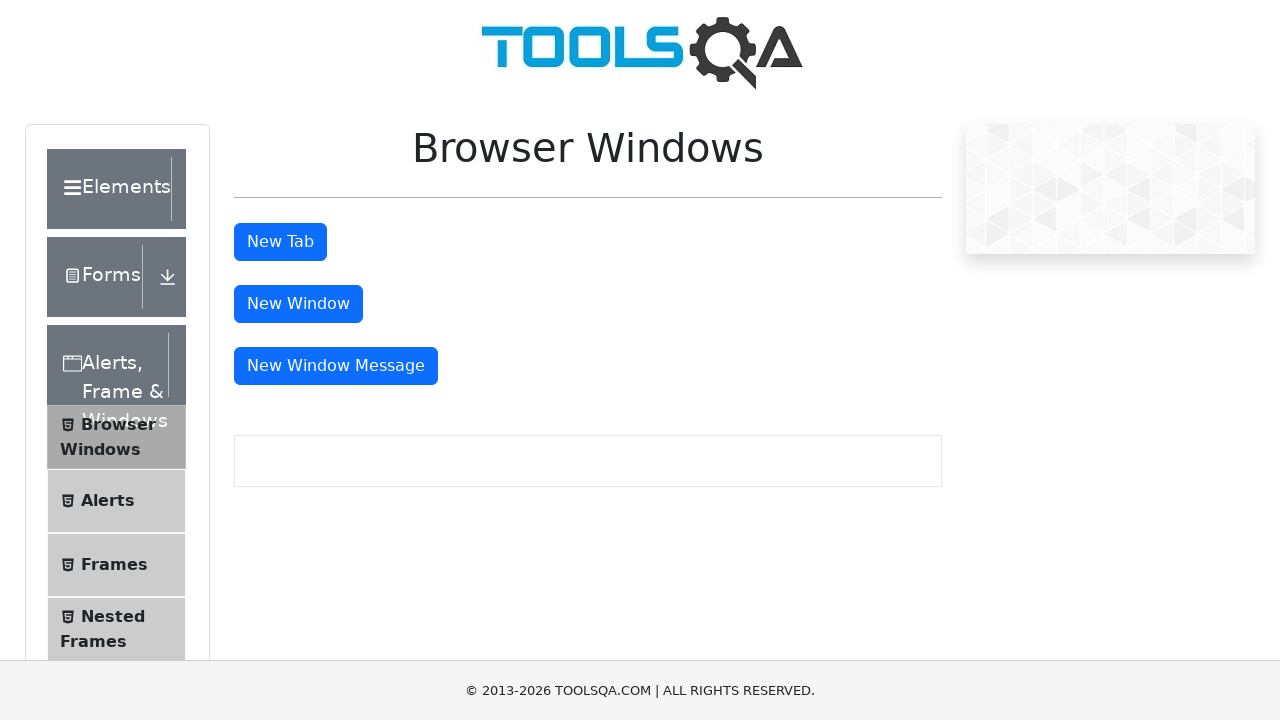

Clicked 'New Window' button to open a new window at (298, 304) on #windowButton
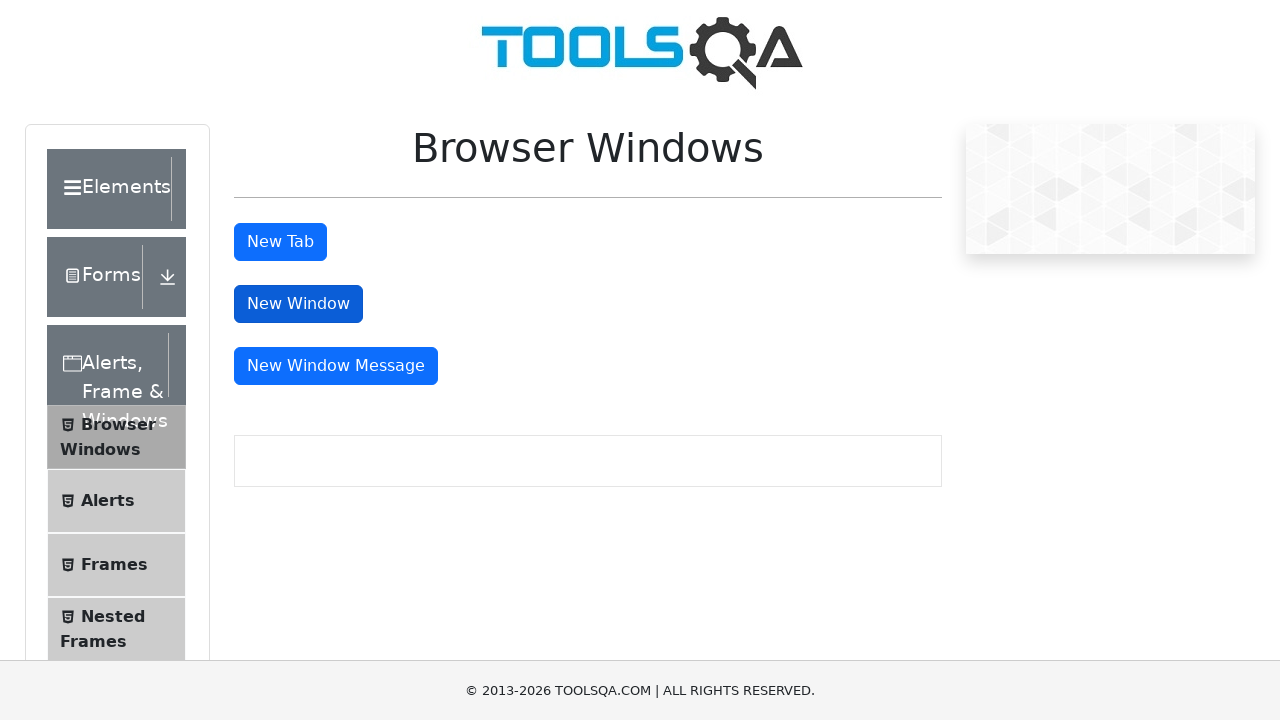

New window opened and captured
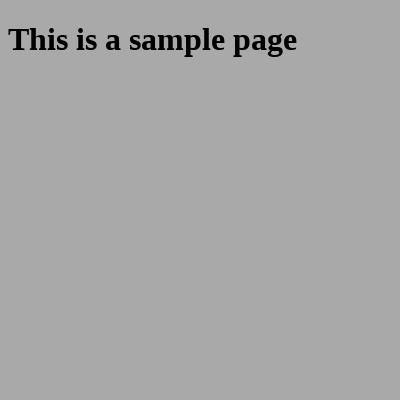

New window finished loading
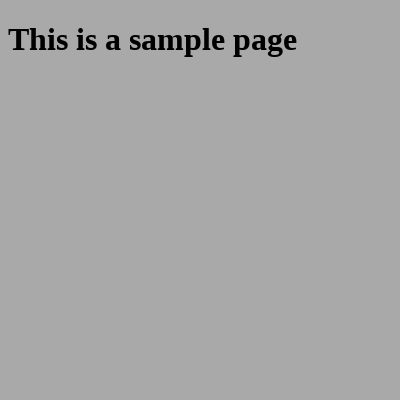

Retrieved heading text from new window: 'This is a sample page'
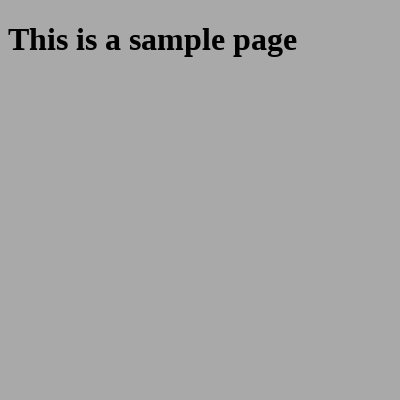

Closed the new window
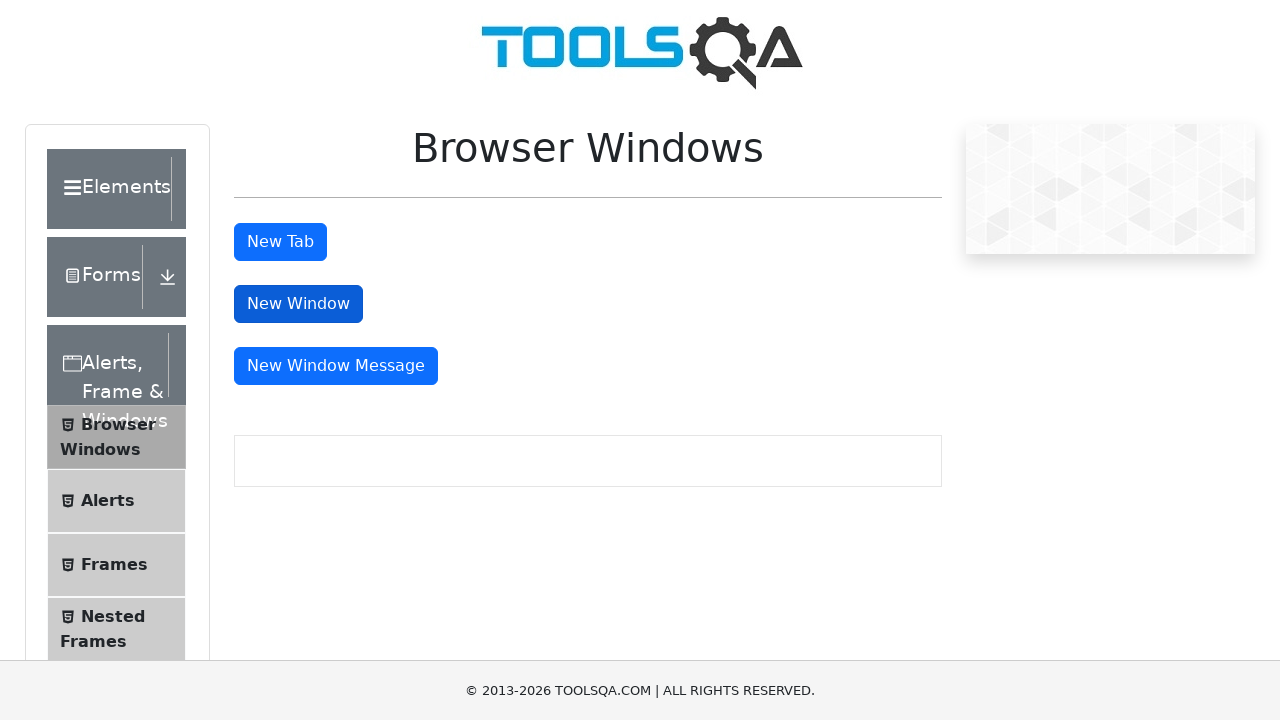

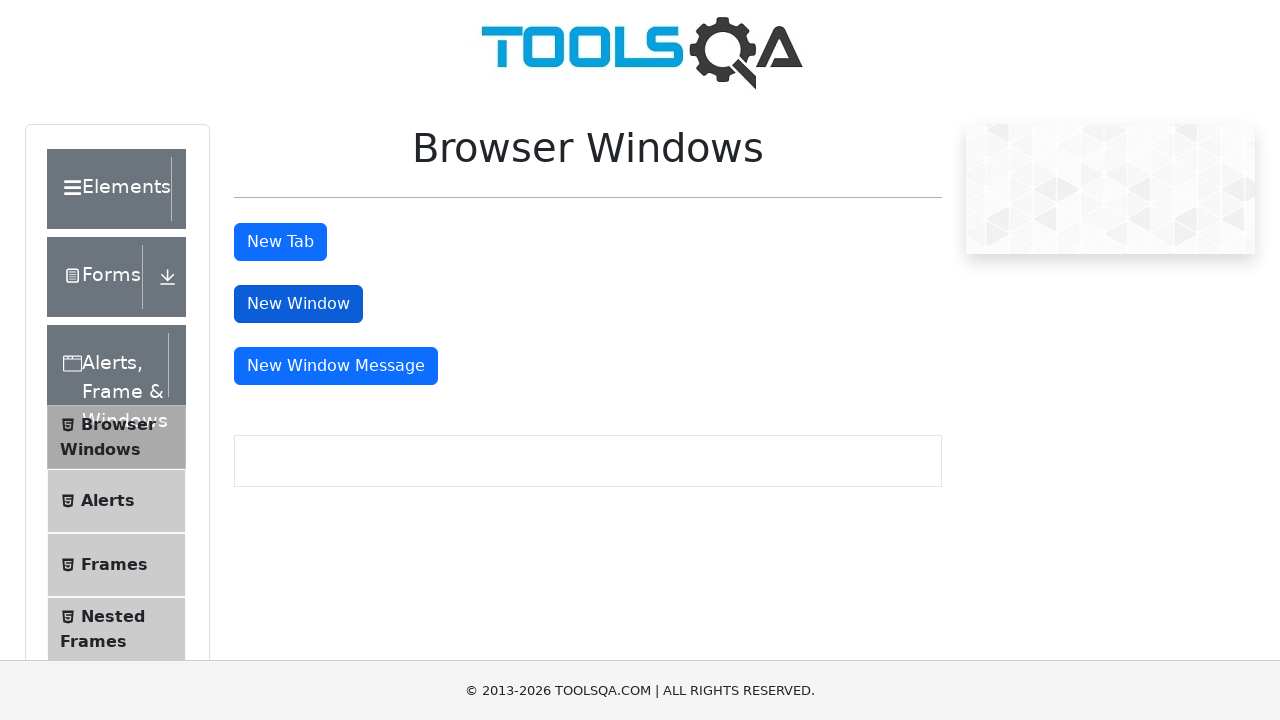